Tests dynamic checkbox visibility by toggling it on and off using a button to verify the checkbox appears and disappears

Starting URL: https://training-support.net/webelements/dynamic-controls

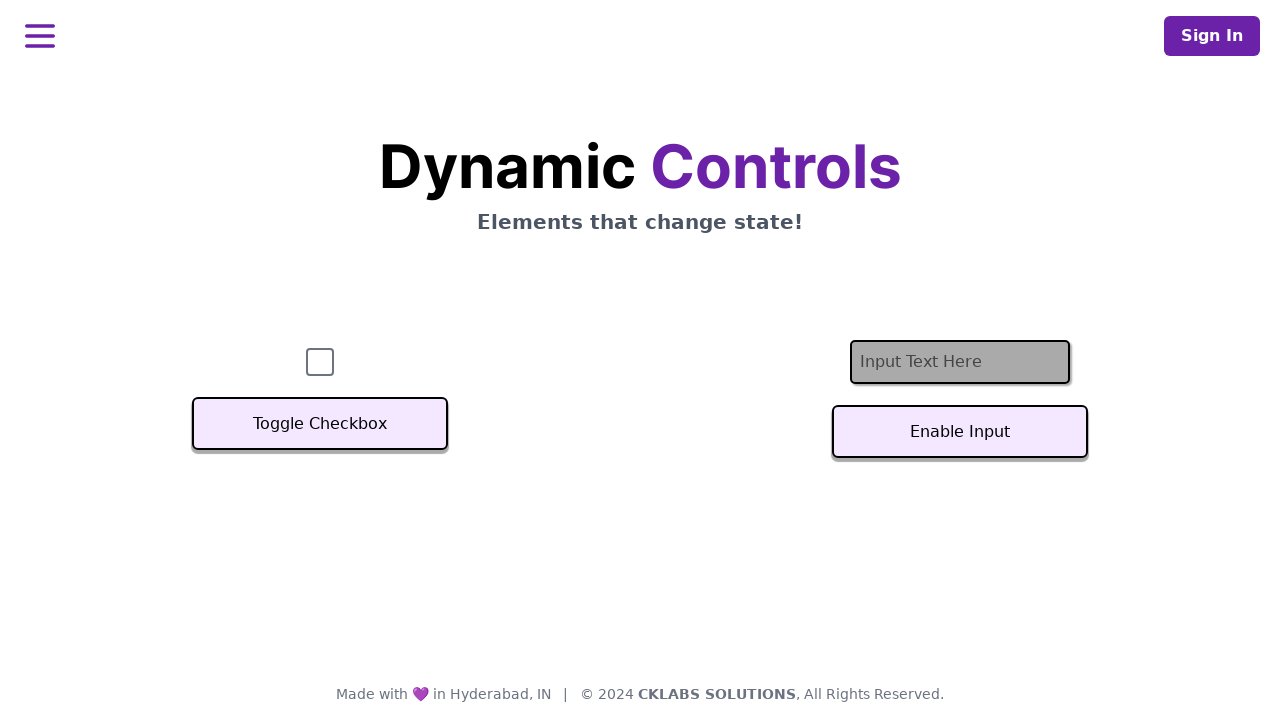

Located the checkbox element
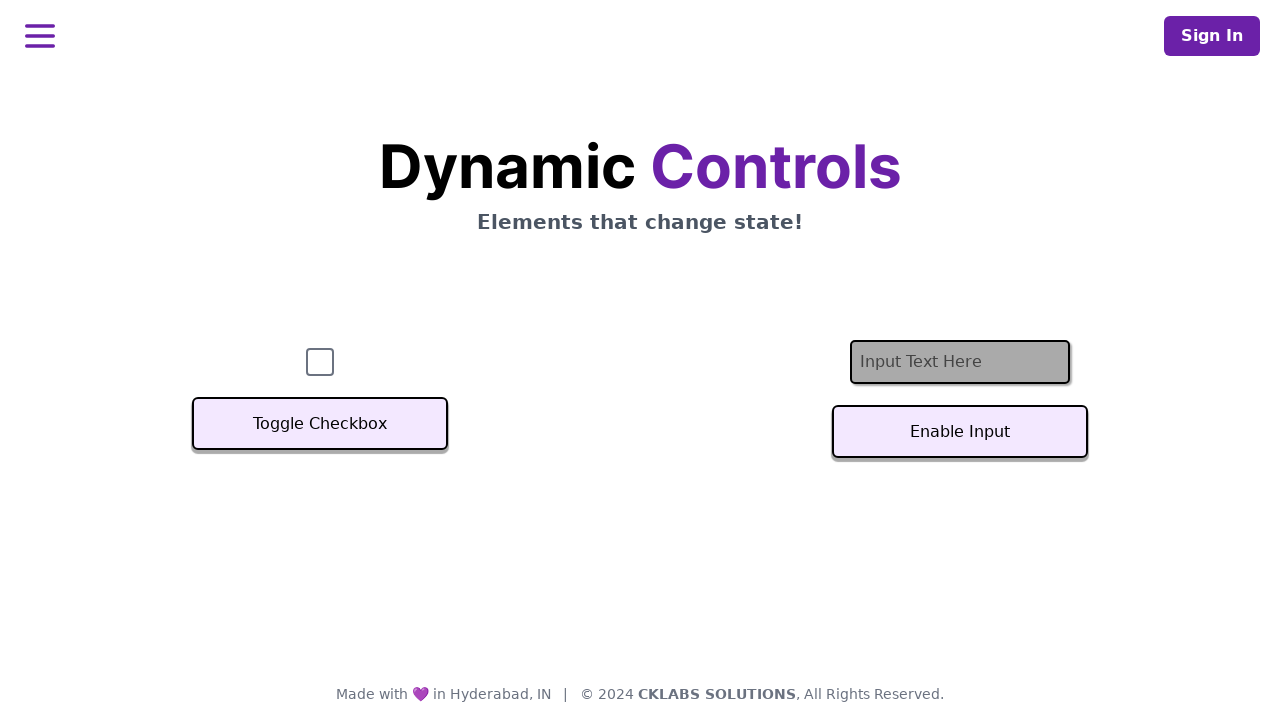

Clicked toggle button to hide the checkbox at (320, 424) on button:has-text('Toggle Checkbox')
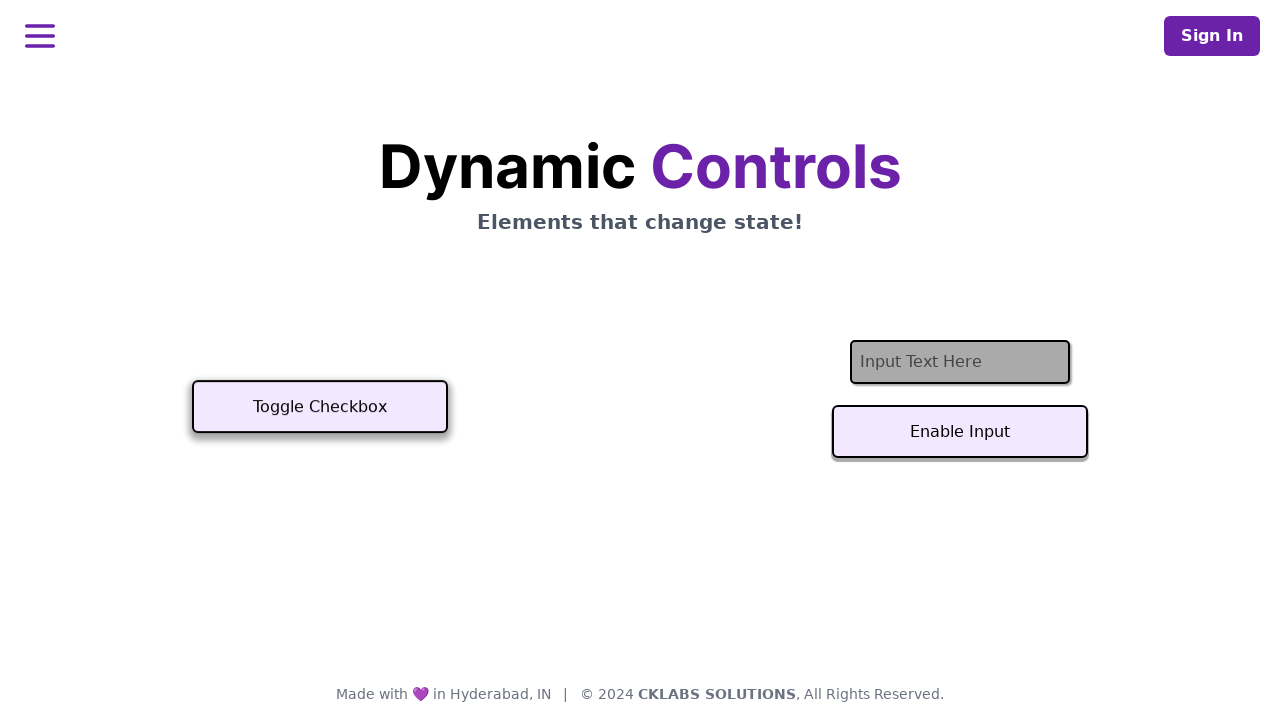

Waited for checkbox to hide animation
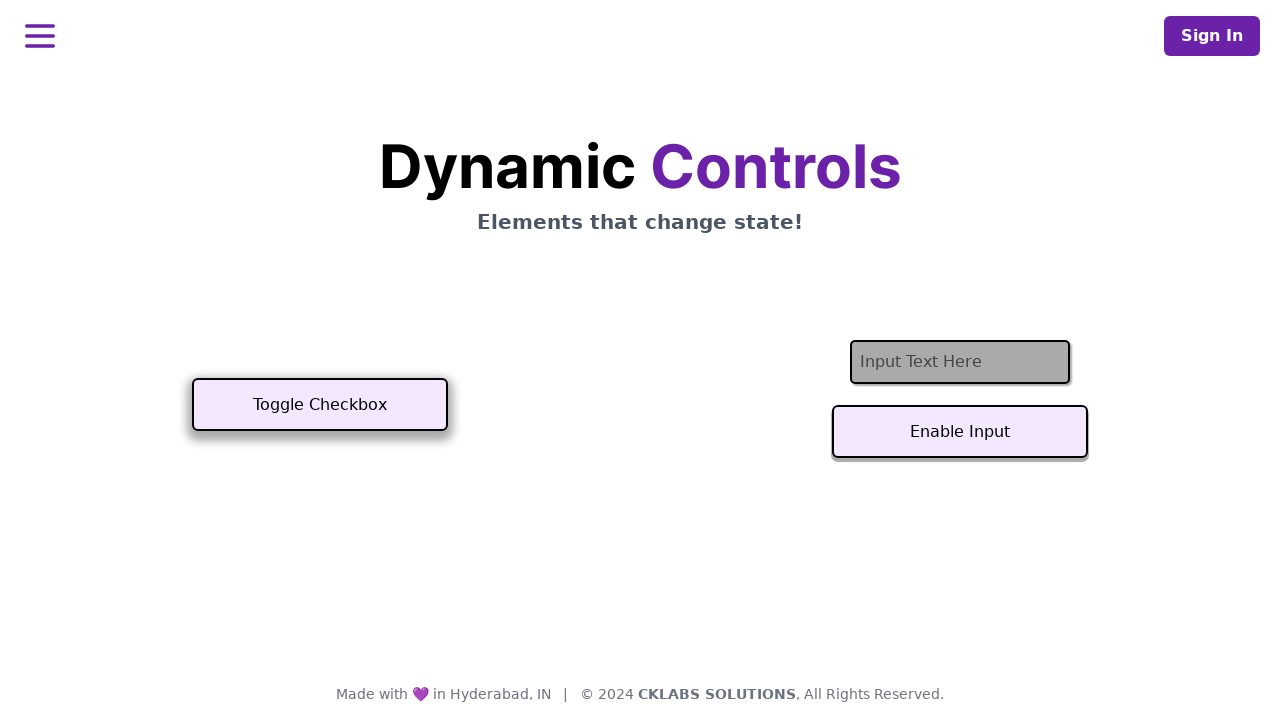

Clicked toggle button to show the checkbox again at (320, 405) on button:has-text('Toggle Checkbox')
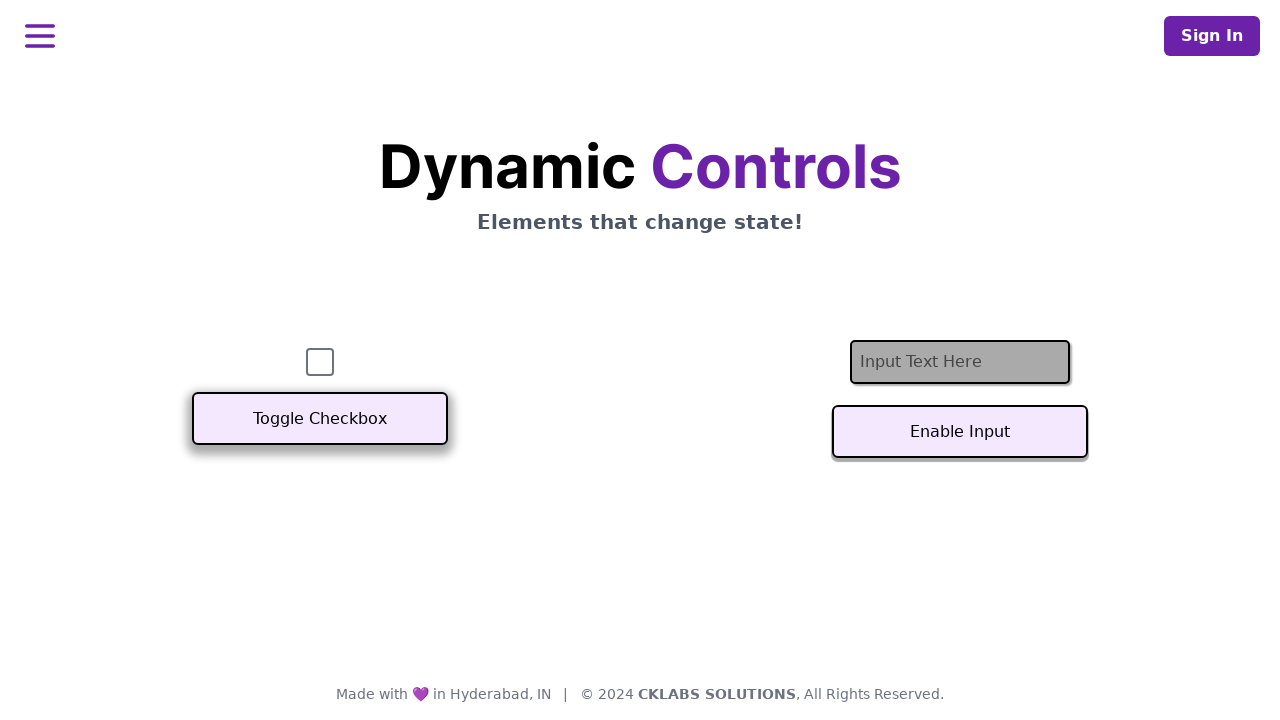

Waited for checkbox to show animation
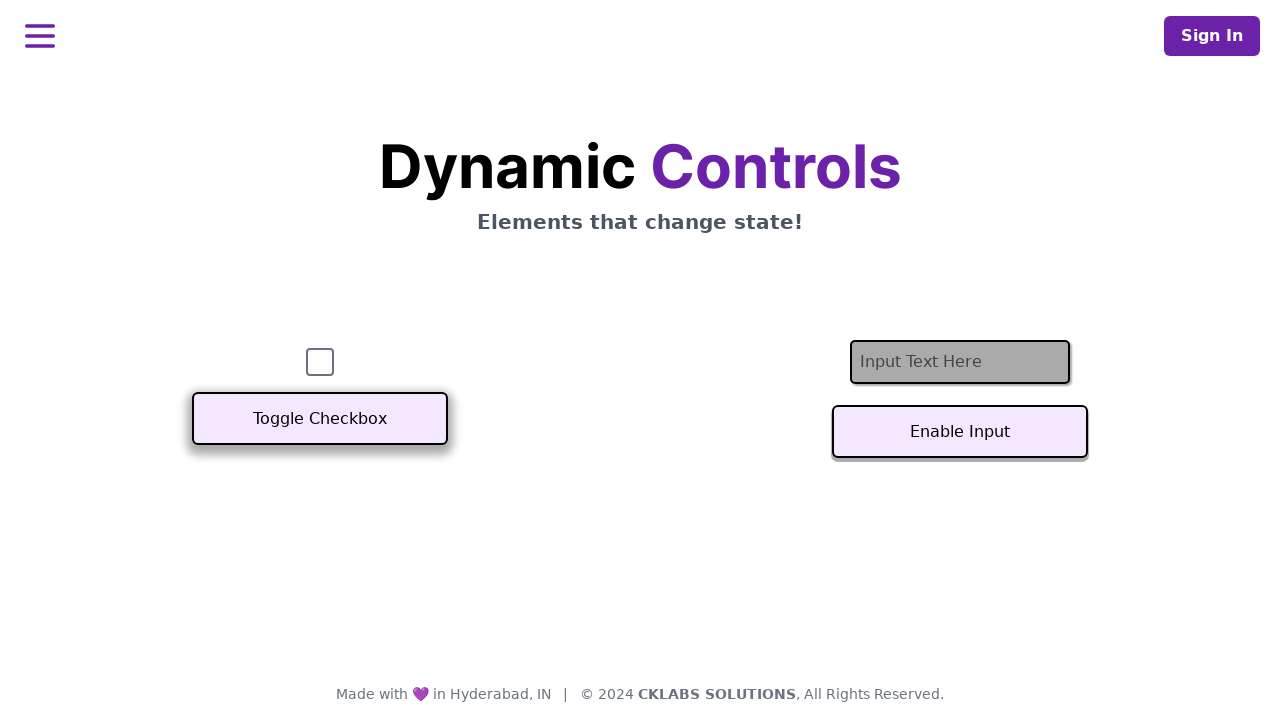

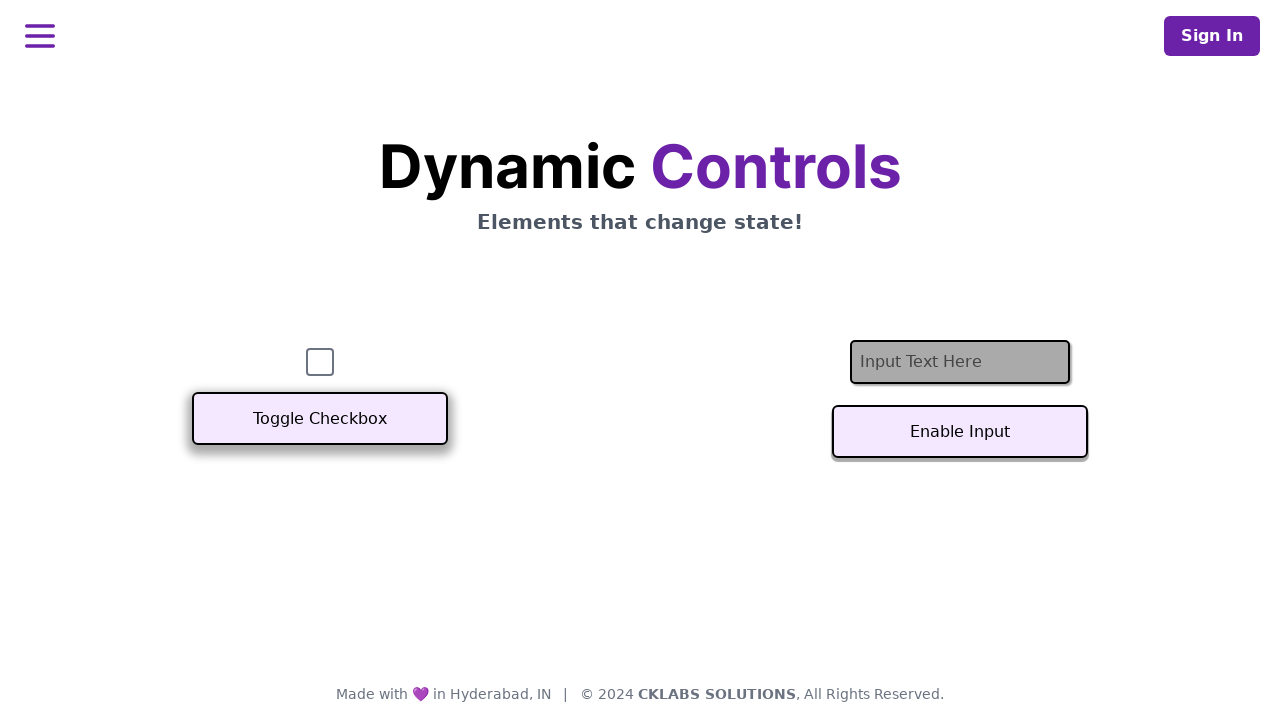